Navigates to the M.A.C brand page on Purplle.com and verifies the page loads successfully

Starting URL: https://www.purplle.com/brand/m-a-c

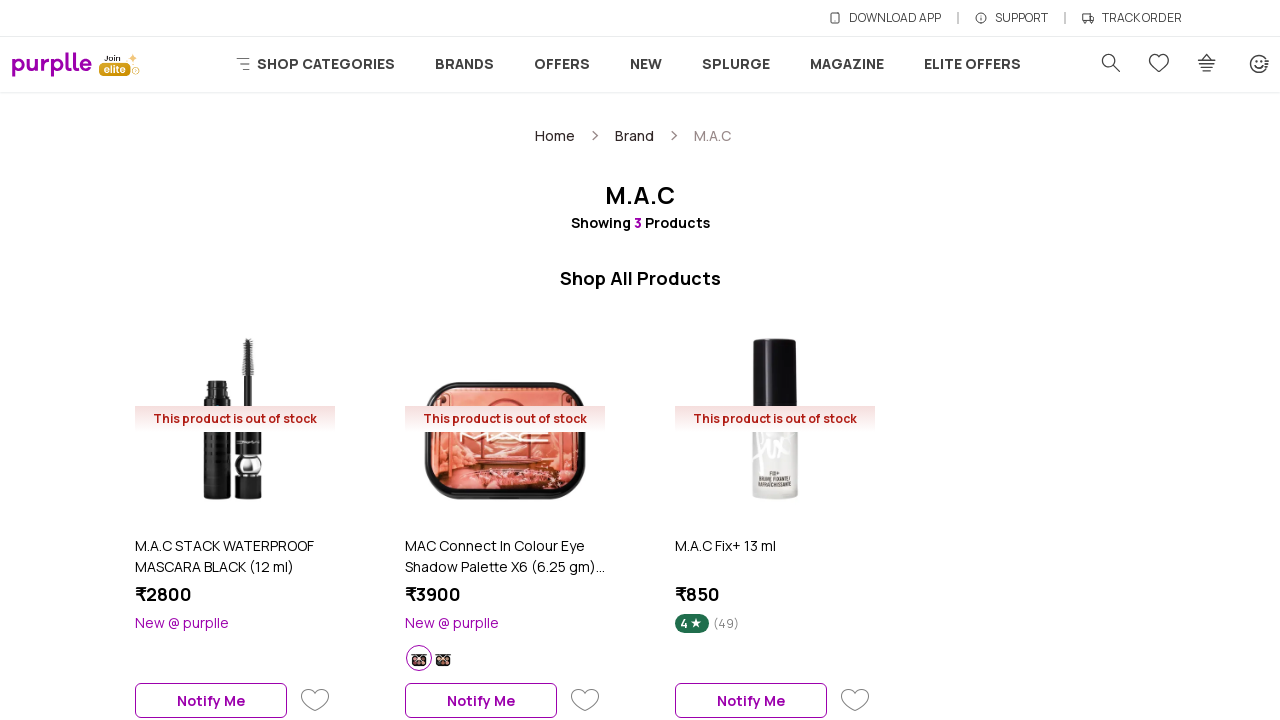

Waited for body element to be present on M.A.C brand page
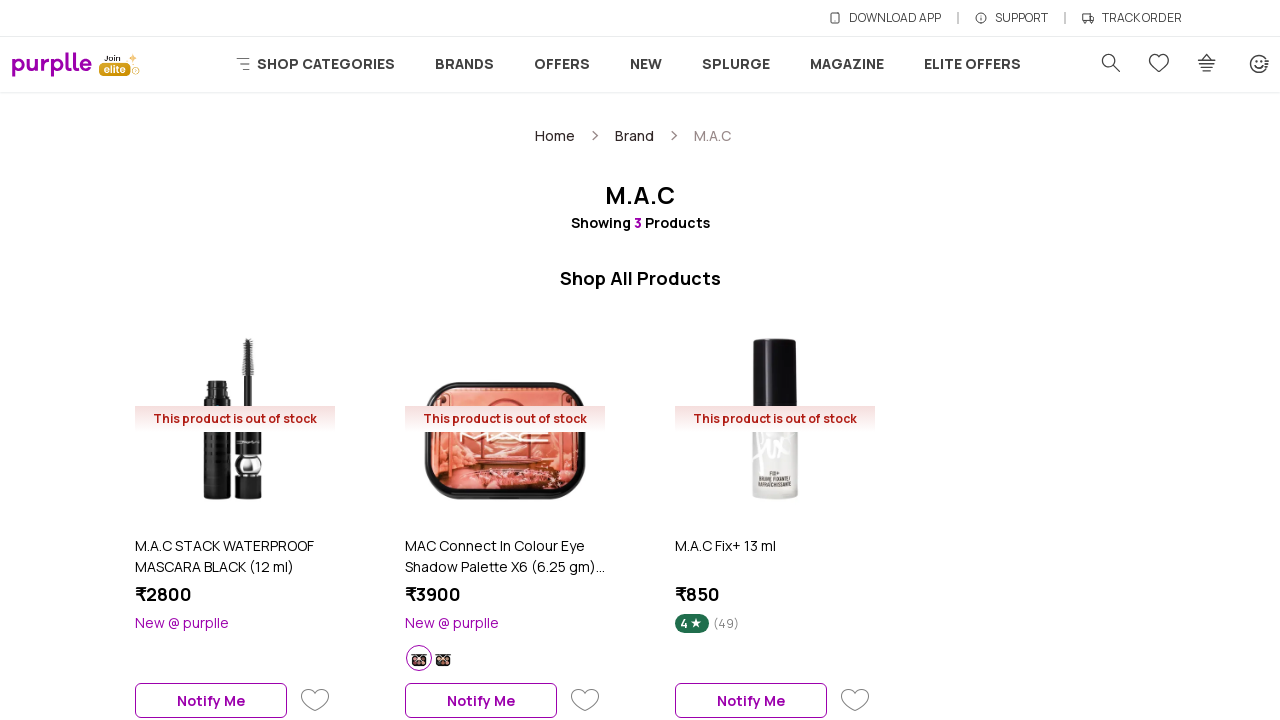

Verified DOM content loaded state for M.A.C brand page on Purplle.com
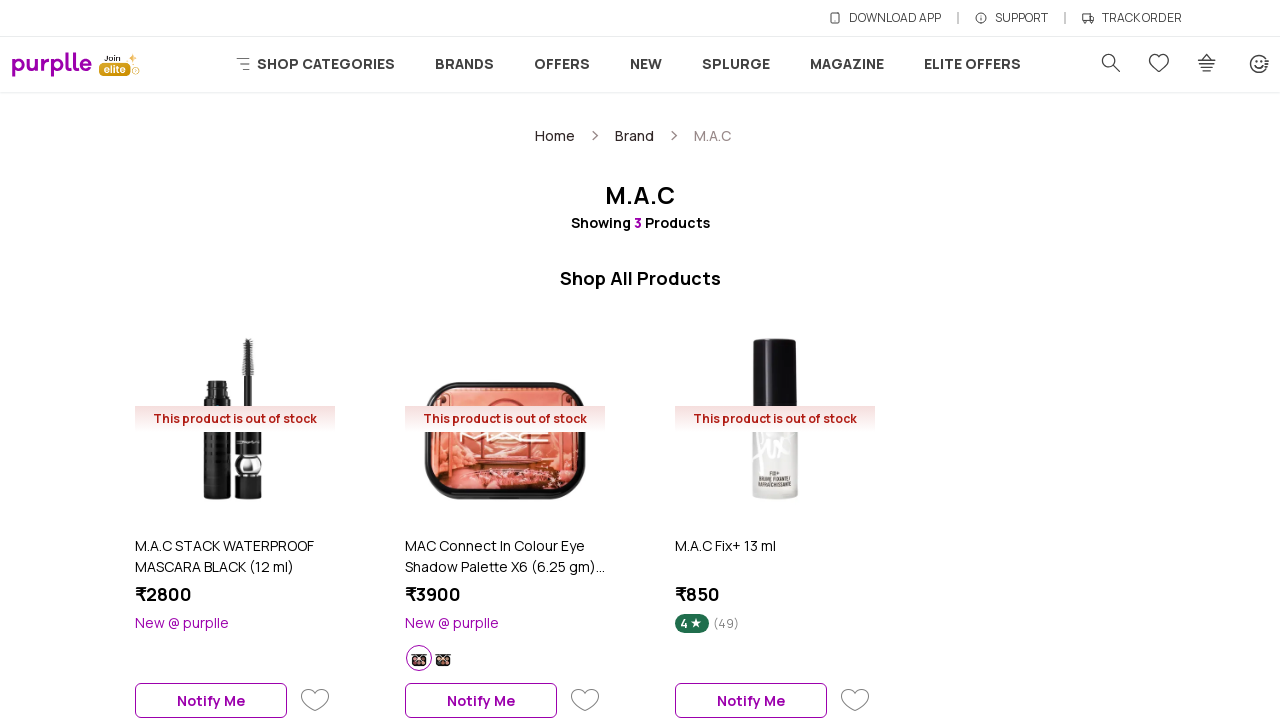

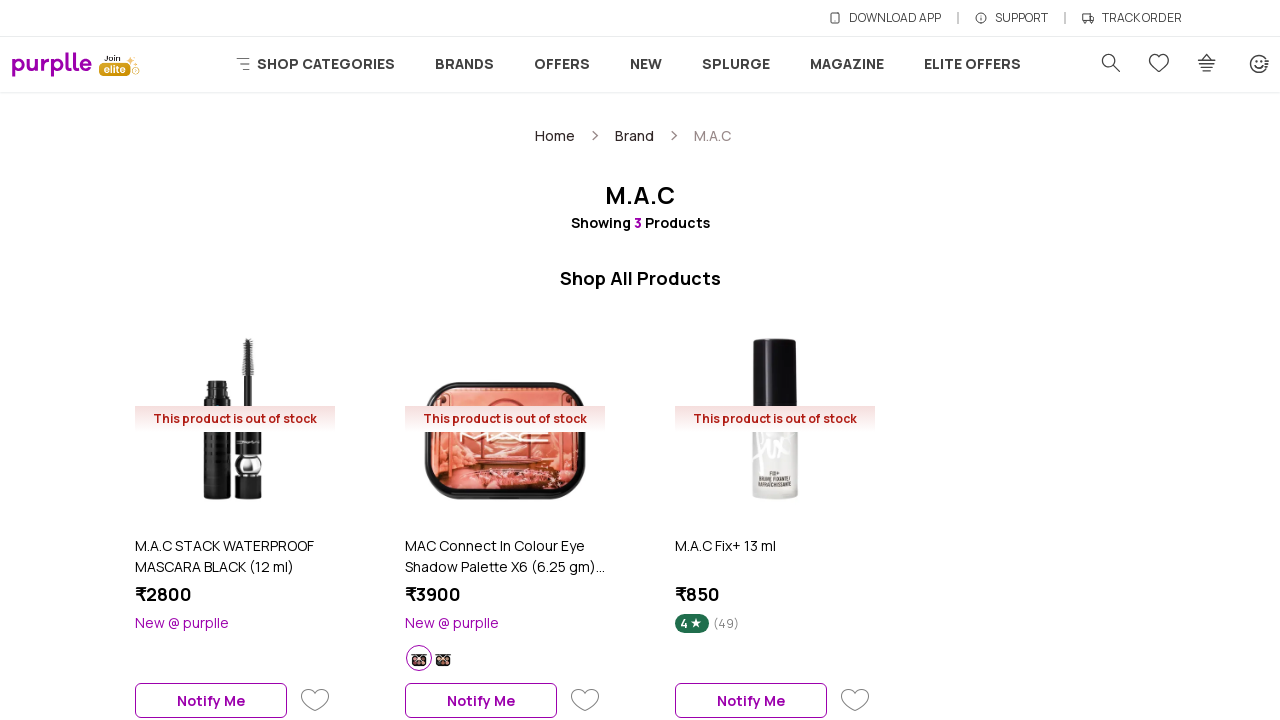